Tests a registration form by filling in personal details including first name, last name, address, email, phone number, and password fields on a demo automation testing site.

Starting URL: http://demo.automationtesting.in/Register.html

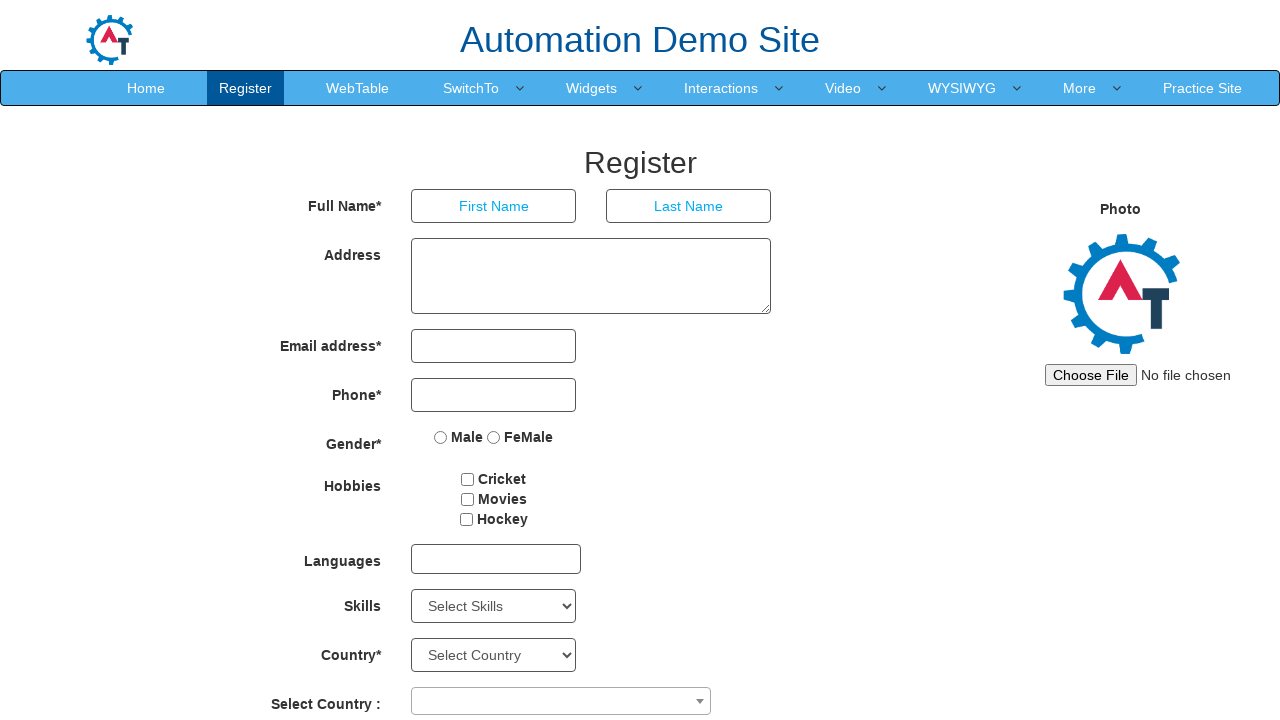

Filled first name field with 'Marcus' on input[ng-model='FirstName']
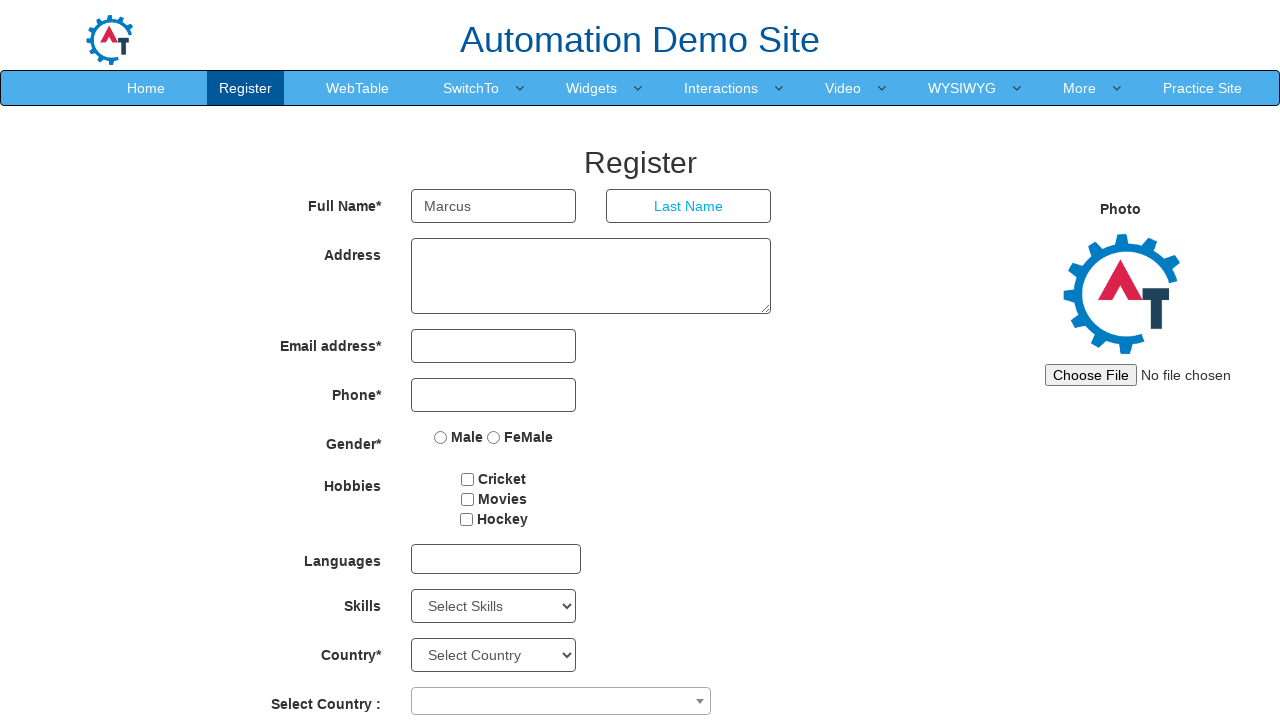

Filled last name field with 'Thompson' on input[ng-model='LastName']
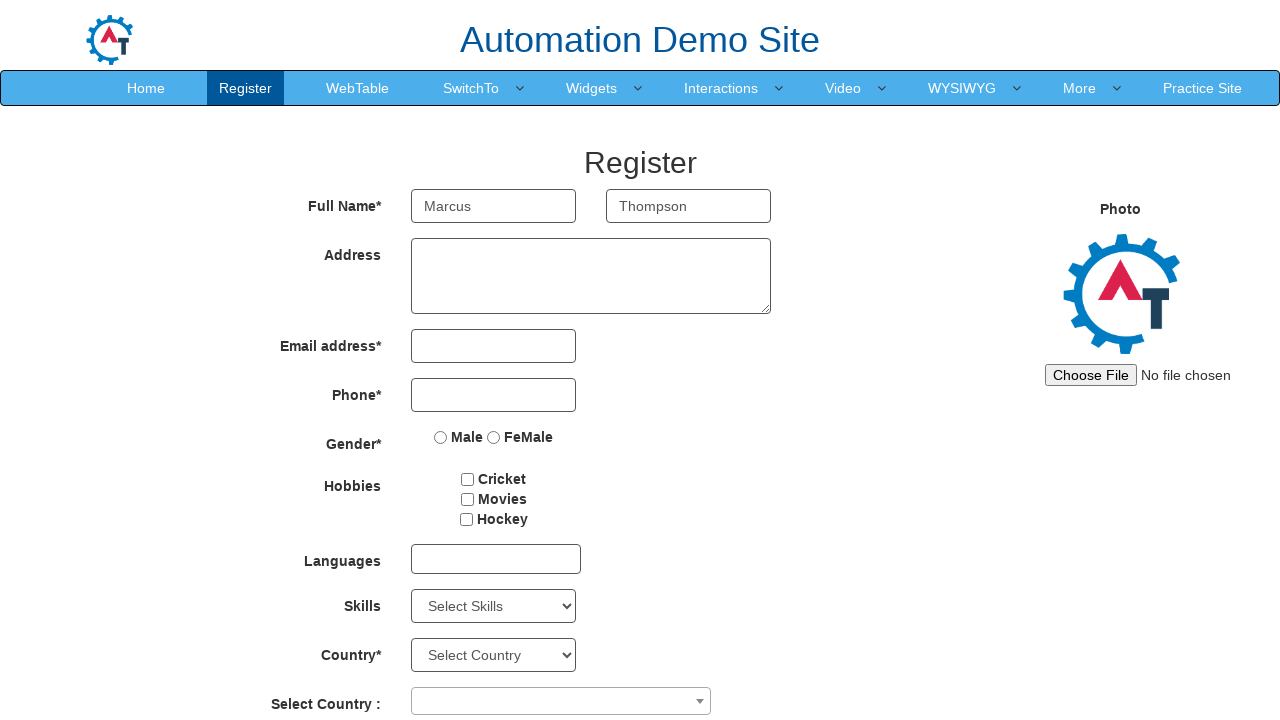

Filled address field with '456 Oak Avenue, Portland' on textarea[ng-model='Adress']
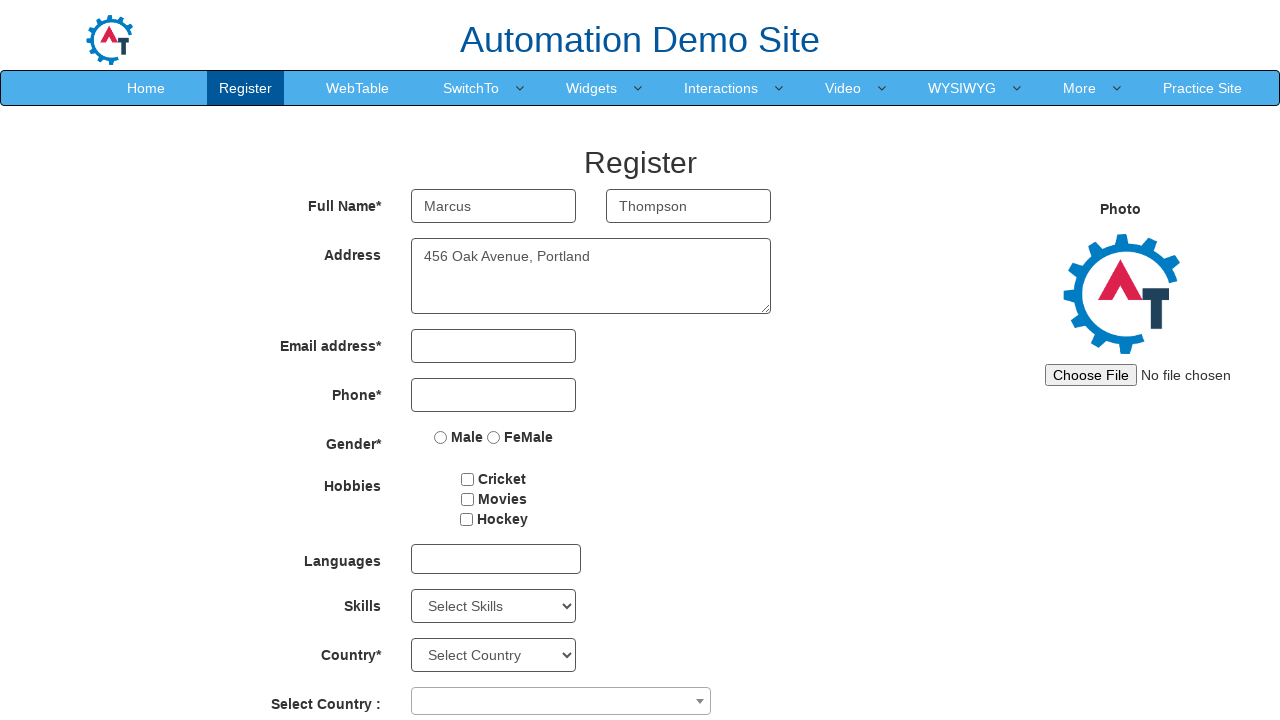

Filled email field with 'marcus.thompson87@example.com' on input[ng-model='EmailAdress']
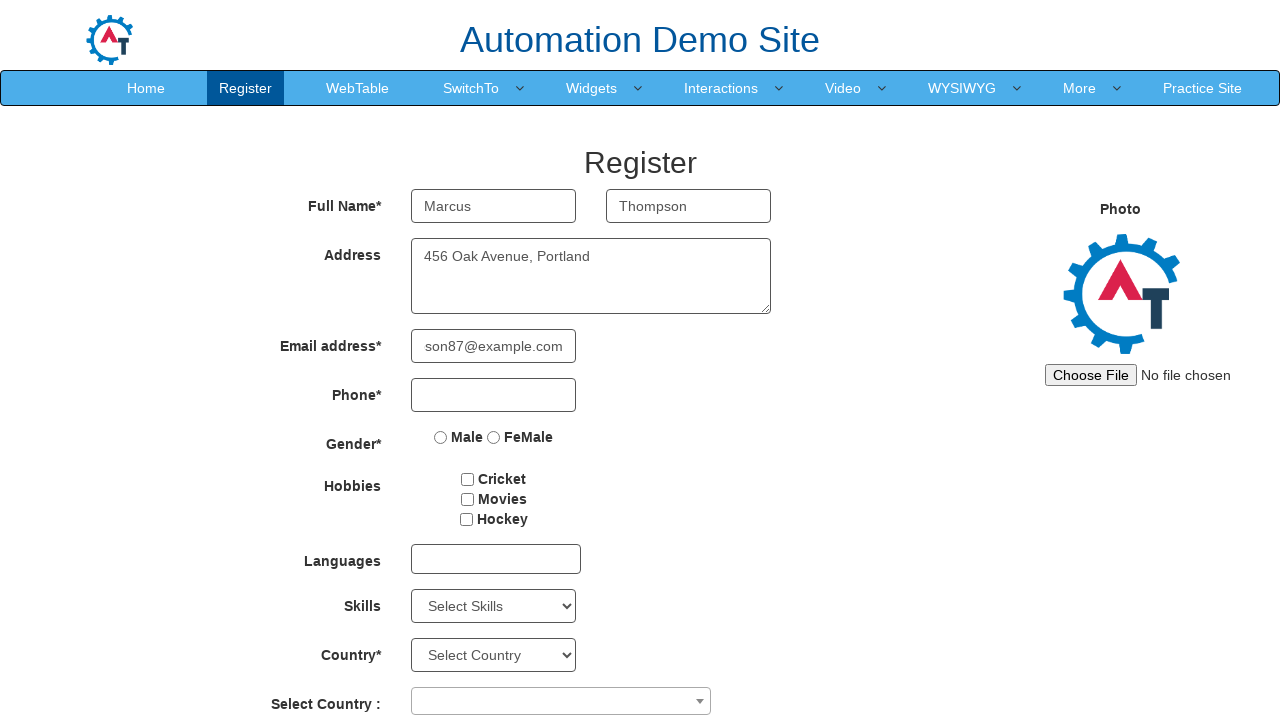

Filled phone number field with '5039874521' on input[ng-model='Phone']
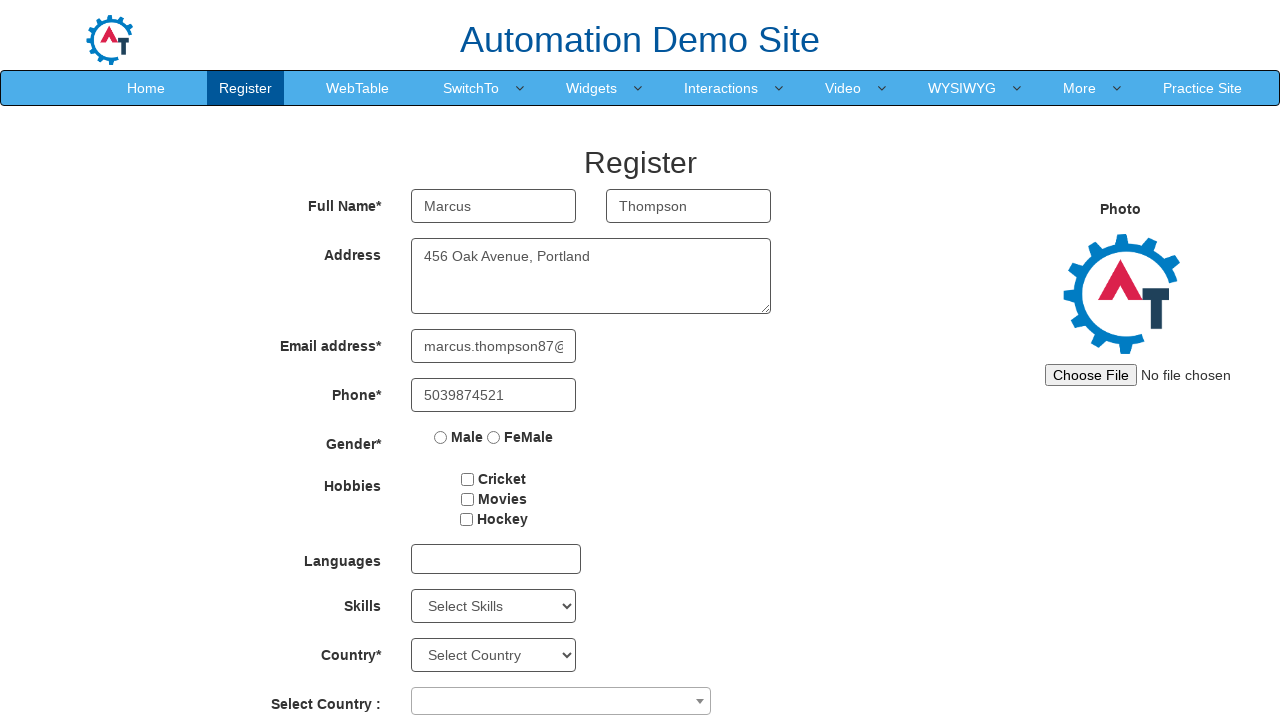

Filled password field with 'SecurePass#2024' on #firstpassword
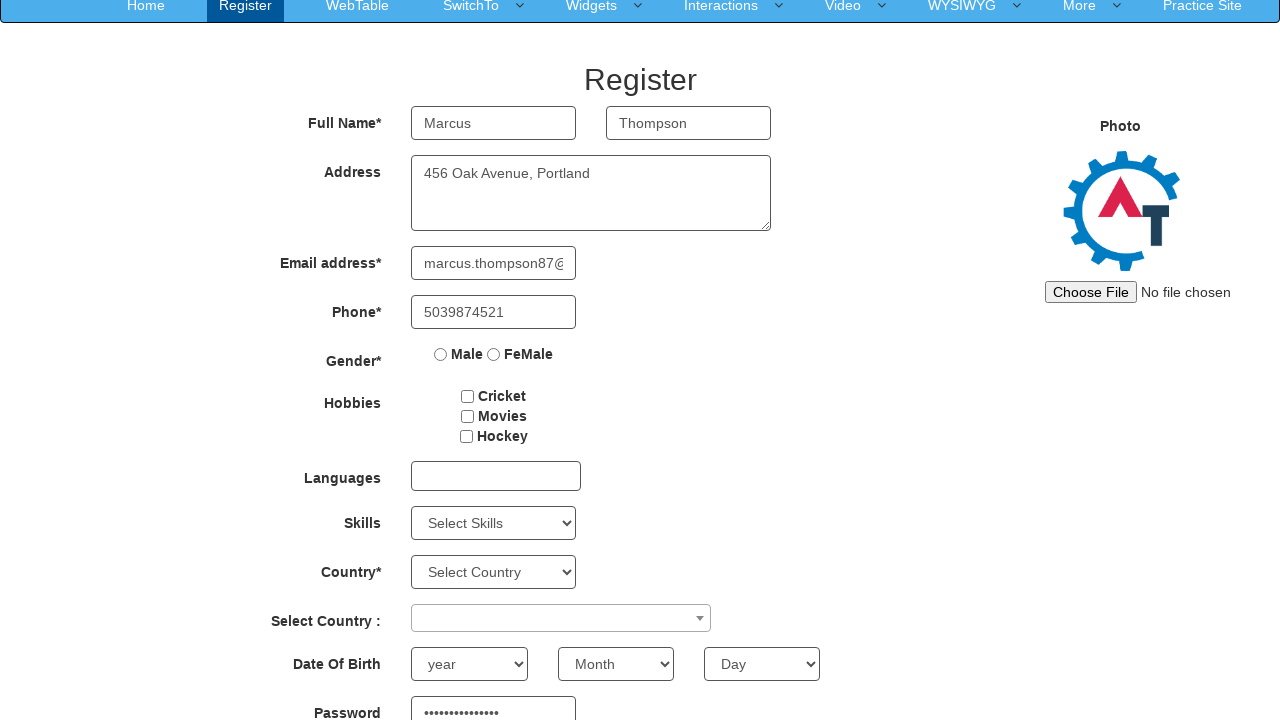

Filled confirm password field with 'SecurePass#2024' on #secondpassword
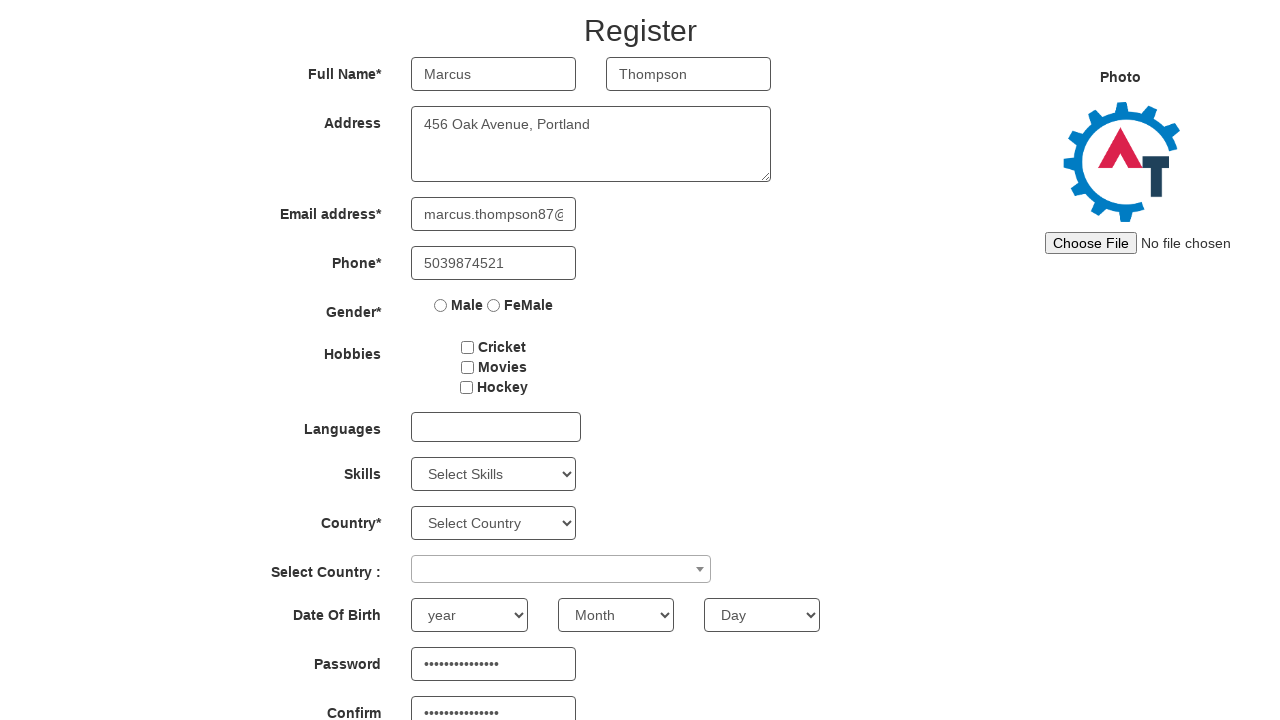

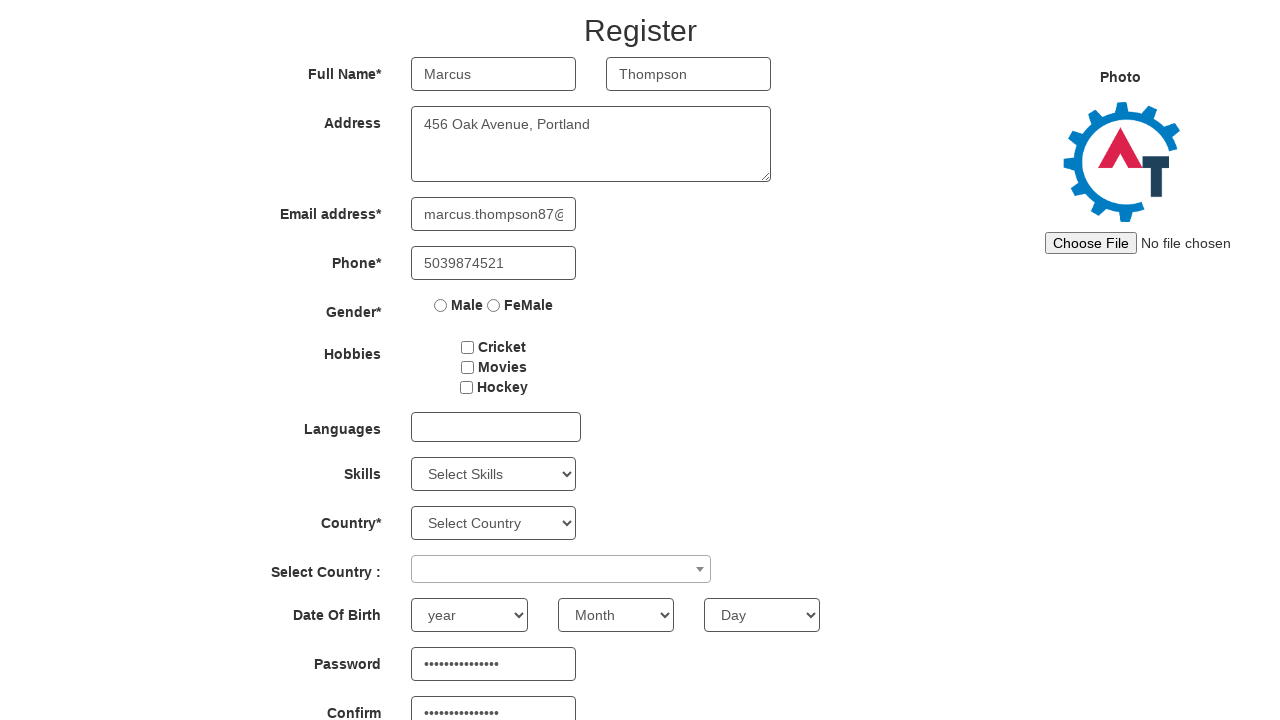